Tests mouse hover functionality and context menu interactions by hovering over an element, right-clicking on a link, and clicking on reload option

Starting URL: https://rahulshettyacademy.com/AutomationPractice/

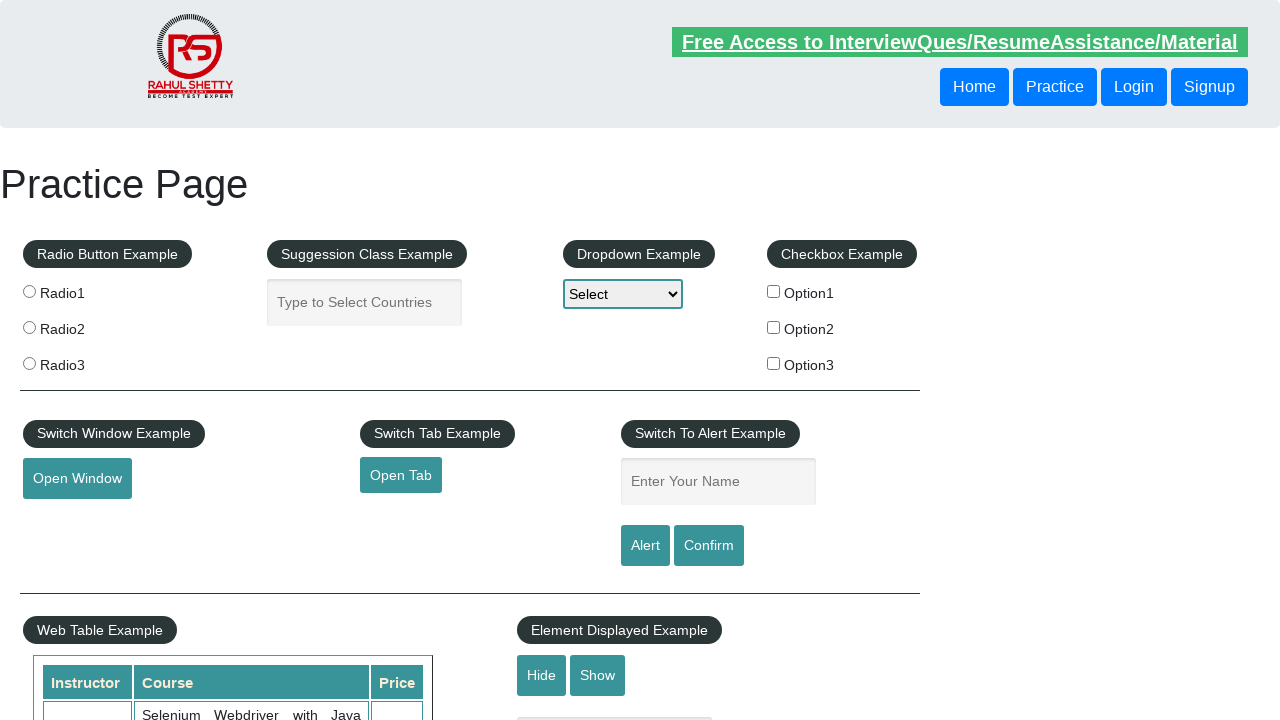

Navigated to AutomationPractice page
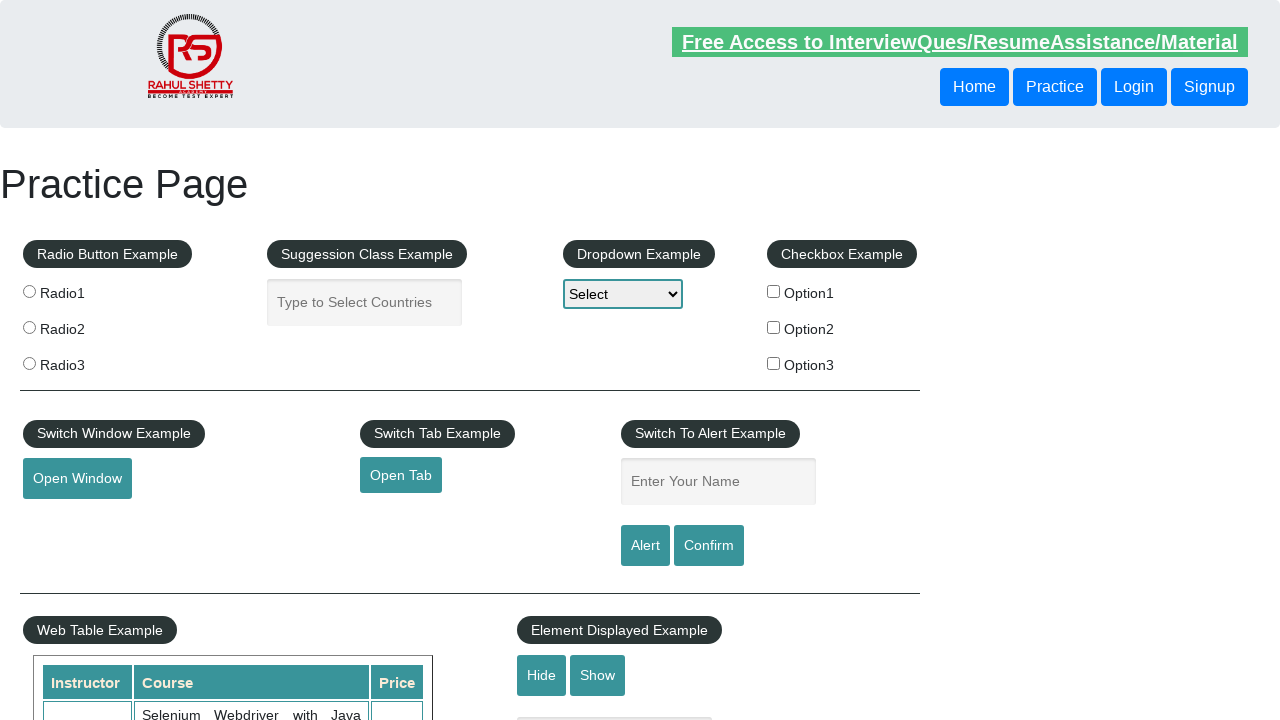

Hovered over the Mouse Hover element at (83, 361) on #mousehover
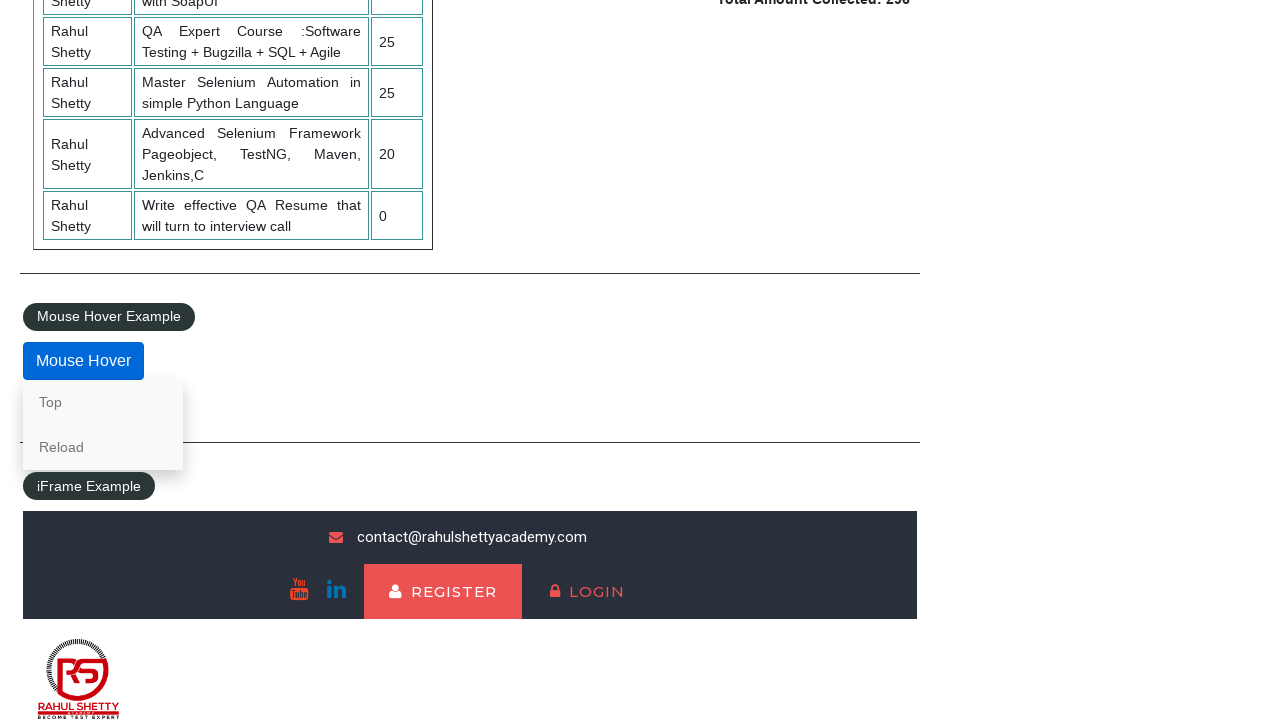

Right-clicked on the Top link to open context menu at (103, 402) on text=Top
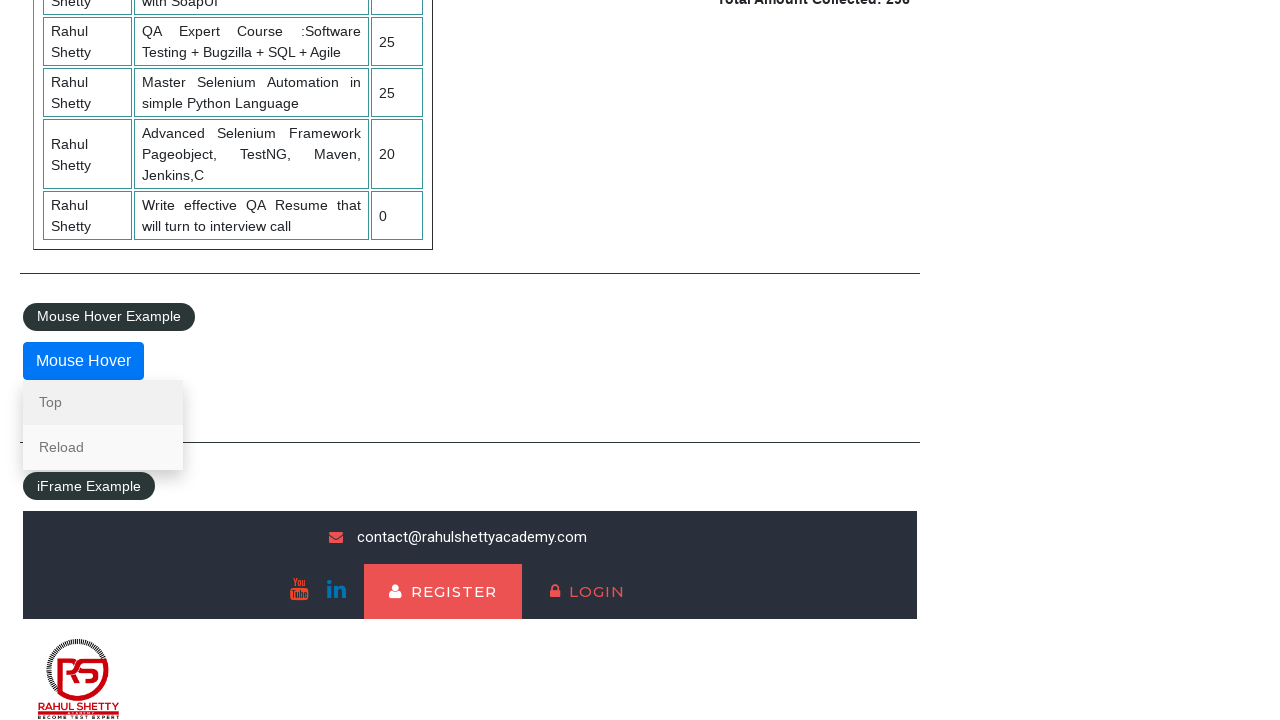

Clicked on Reload option from context menu at (103, 447) on text=Reload
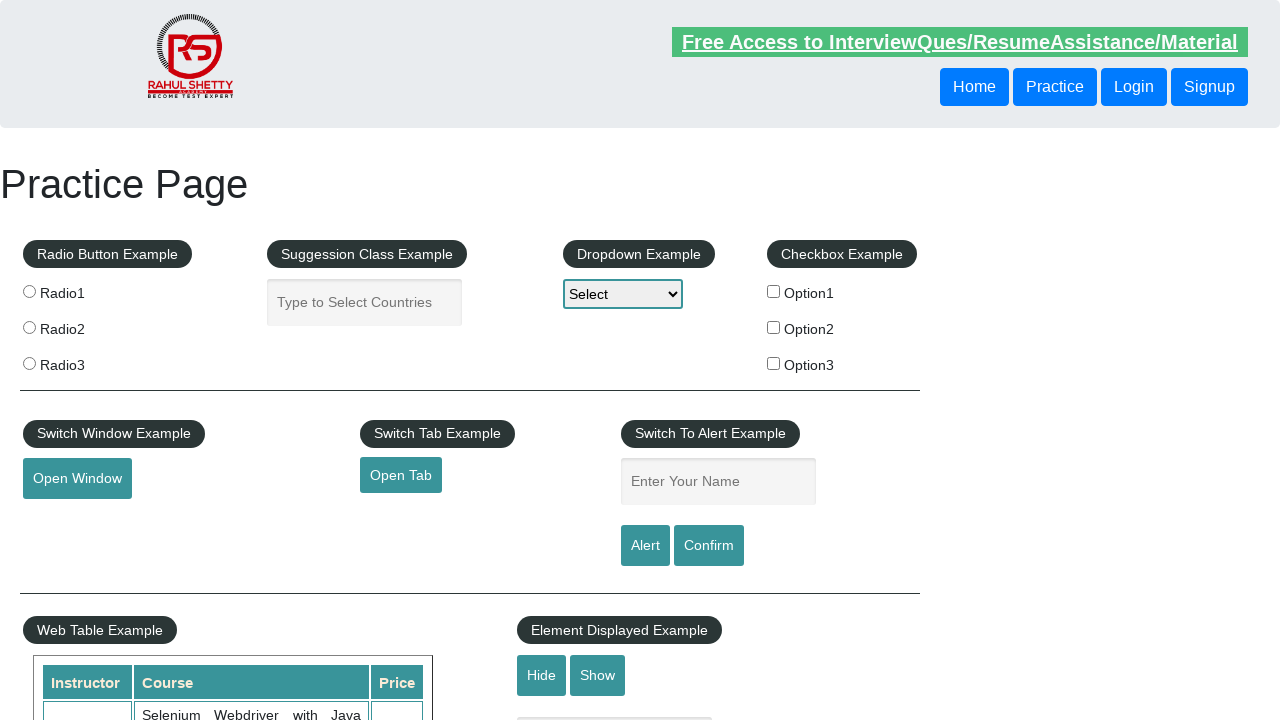

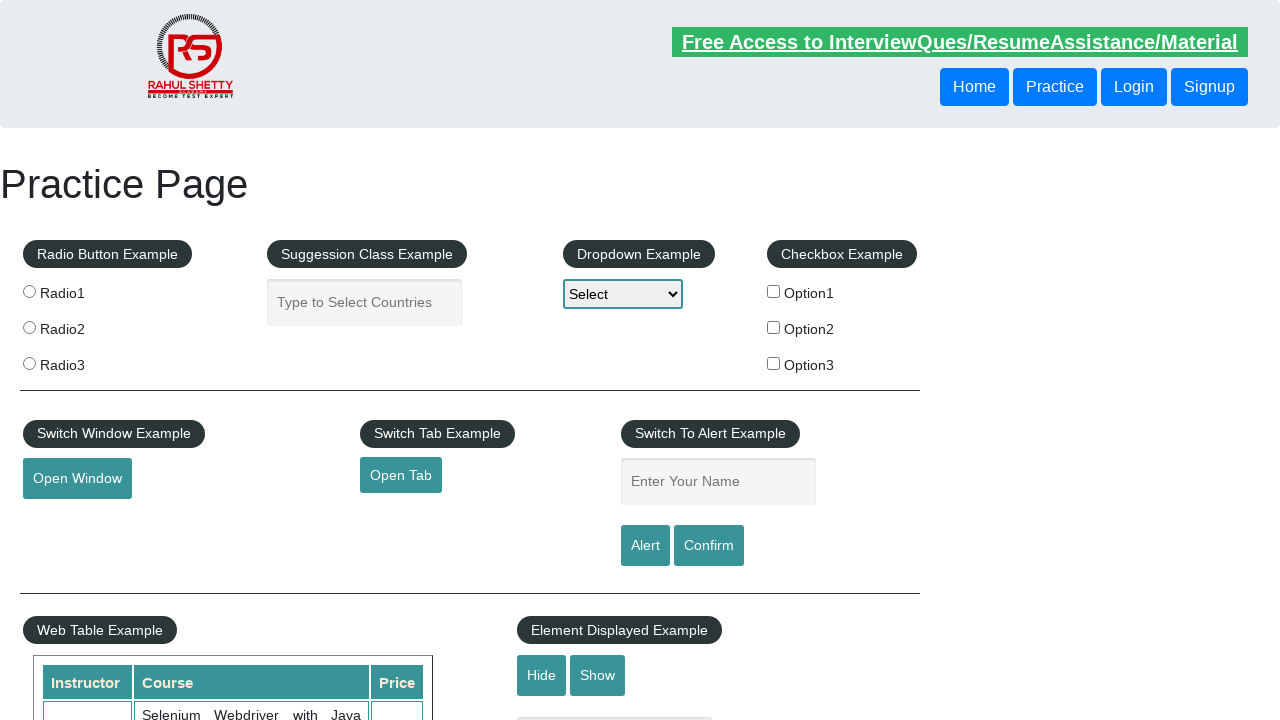